Tests adding multiple todo items to a TodoMVC app by filling the input field and pressing Enter twice, then verifying both items appear in the list.

Starting URL: https://demo.playwright.dev/todomvc

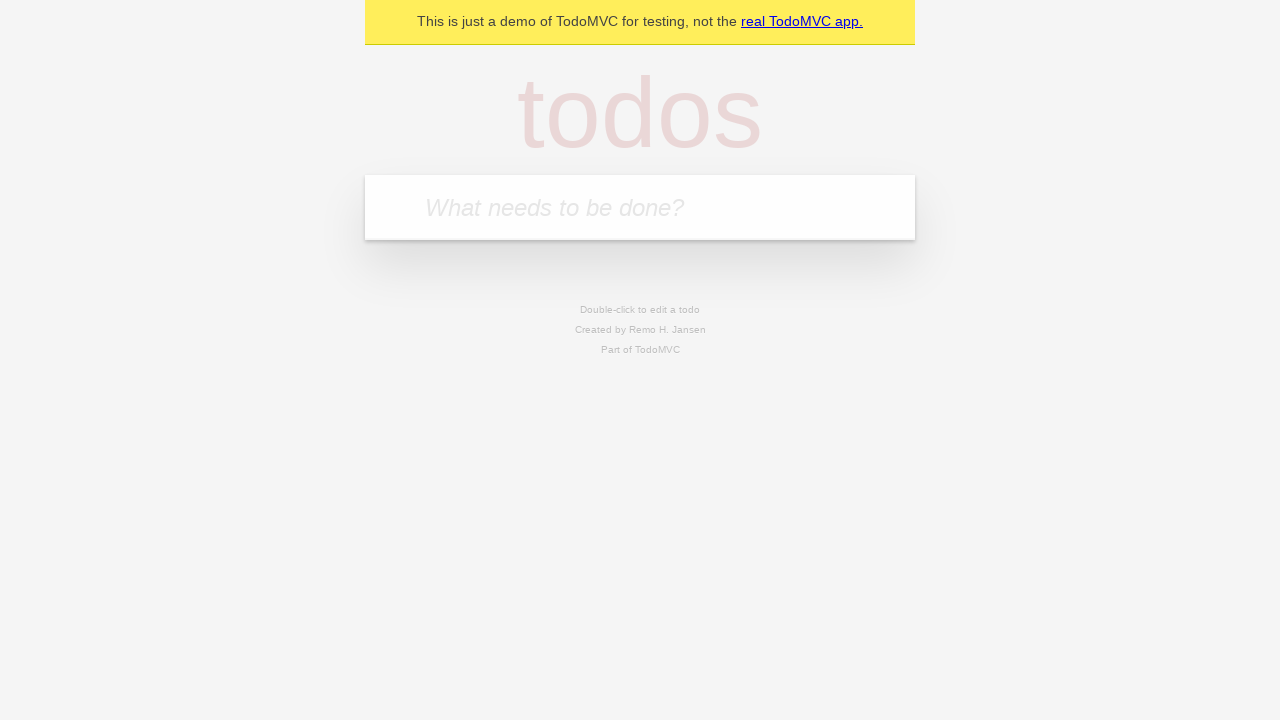

Located the new todo input field
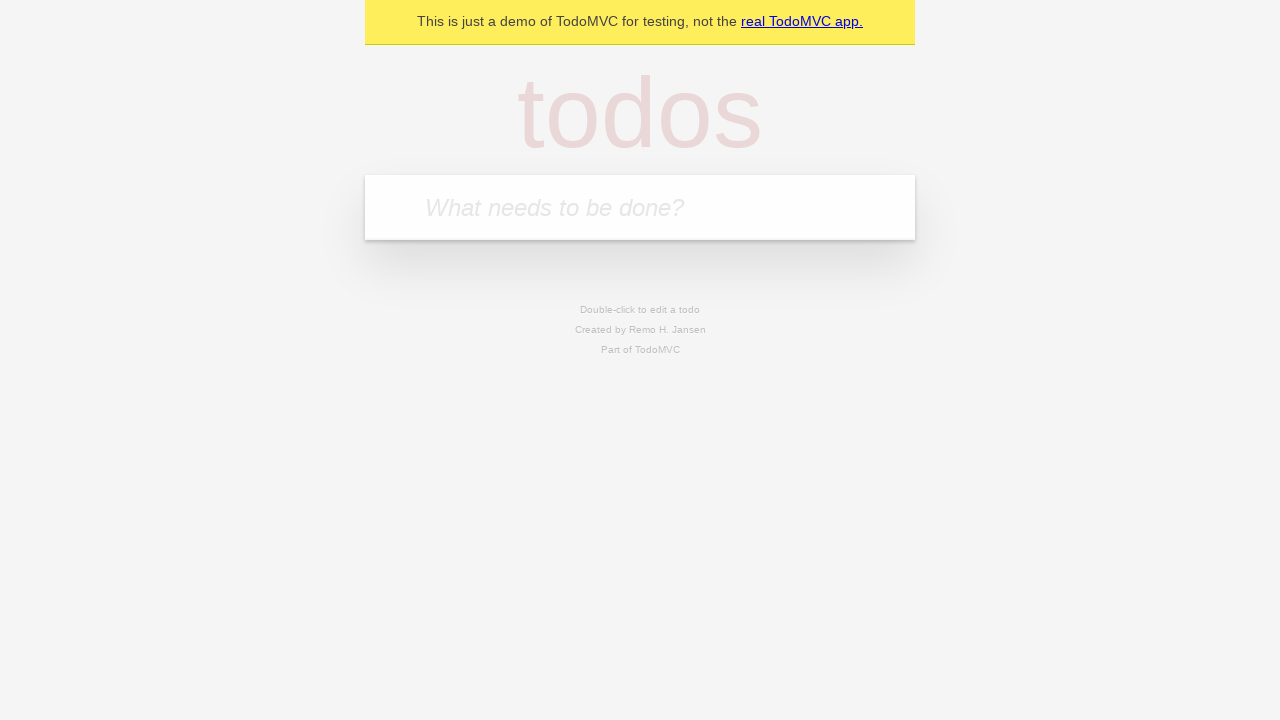

Filled input field with first todo item 'buy some cheese' on internal:attr=[placeholder="What needs to be done?"i]
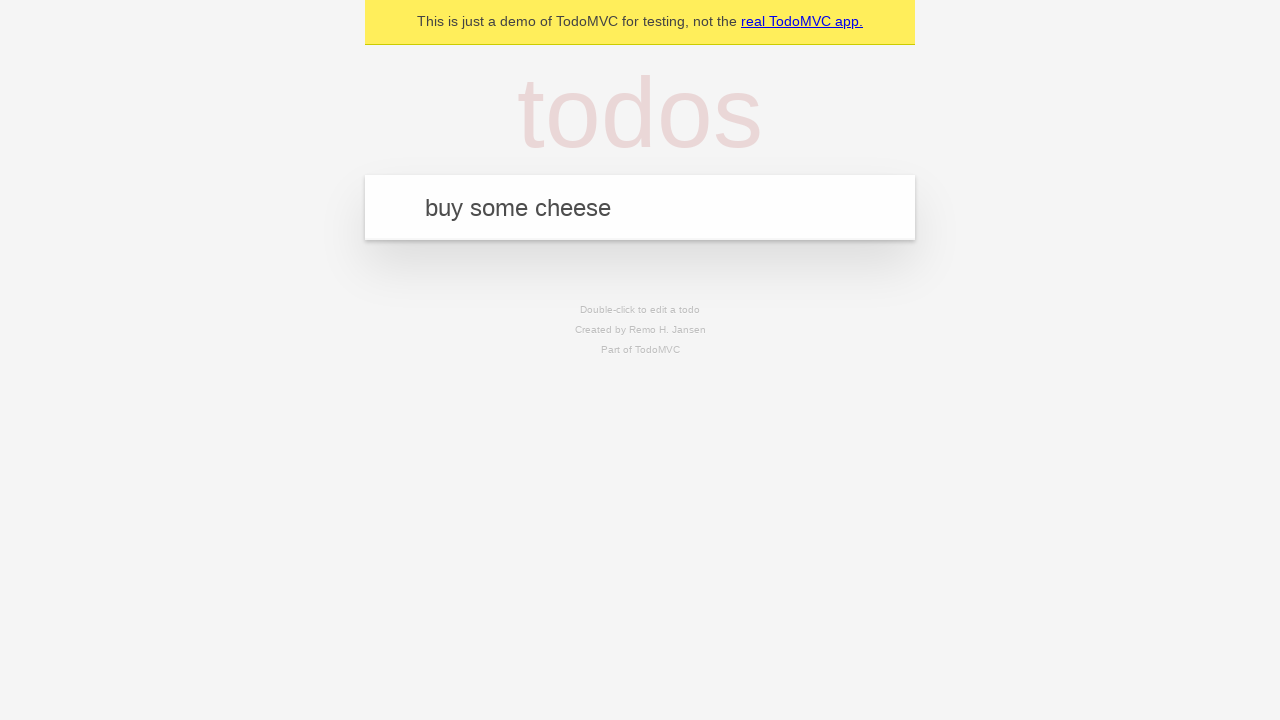

Pressed Enter to add first todo item on internal:attr=[placeholder="What needs to be done?"i]
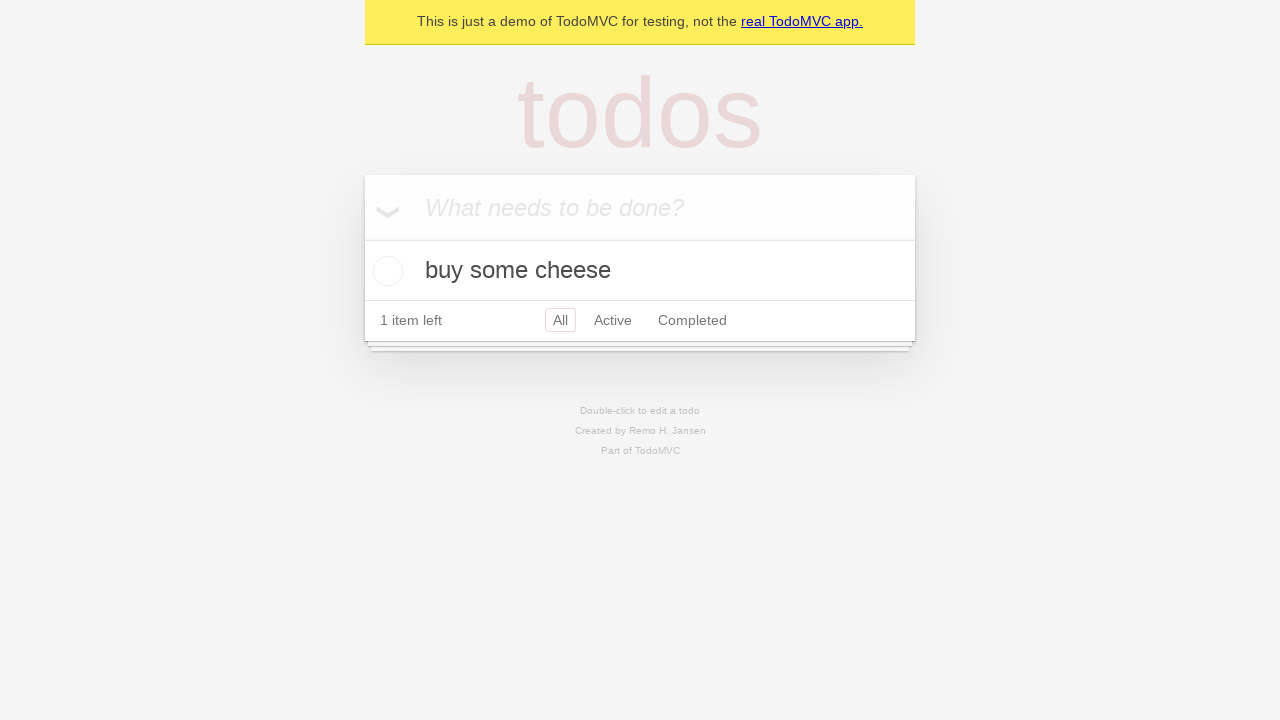

First todo item appeared in the list
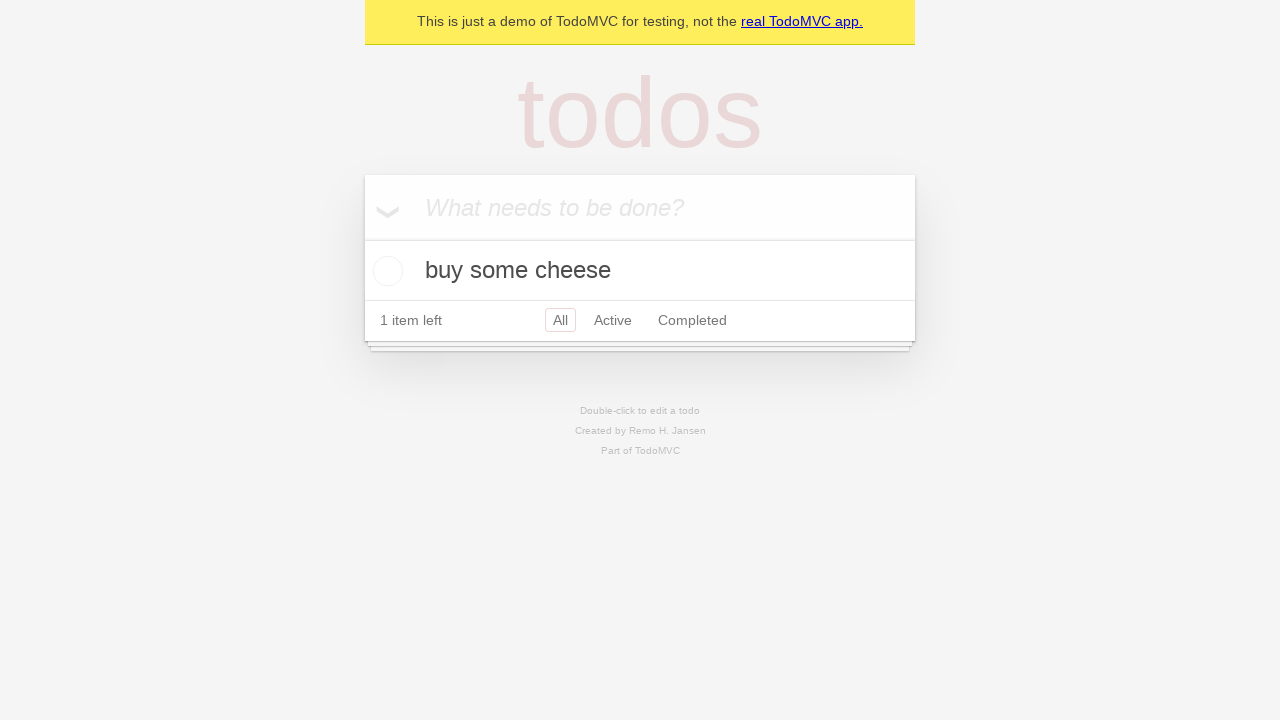

Filled input field with second todo item 'feed the cat' on internal:attr=[placeholder="What needs to be done?"i]
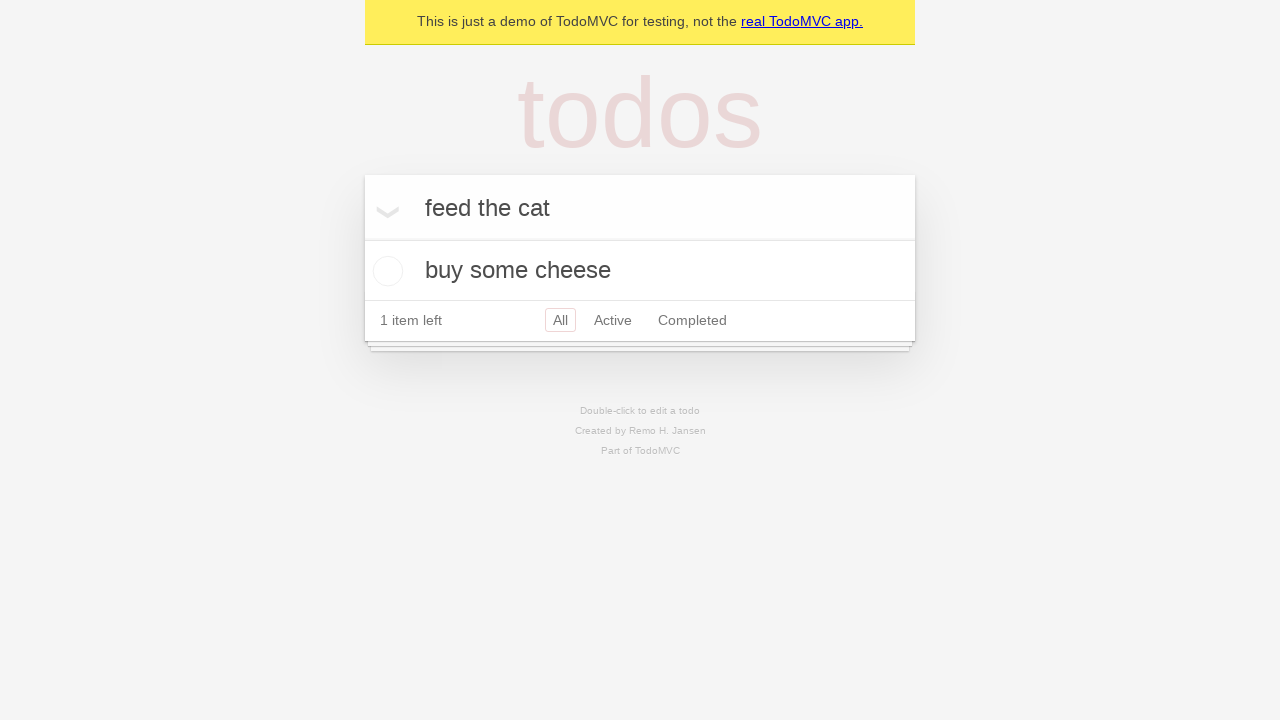

Pressed Enter to add second todo item on internal:attr=[placeholder="What needs to be done?"i]
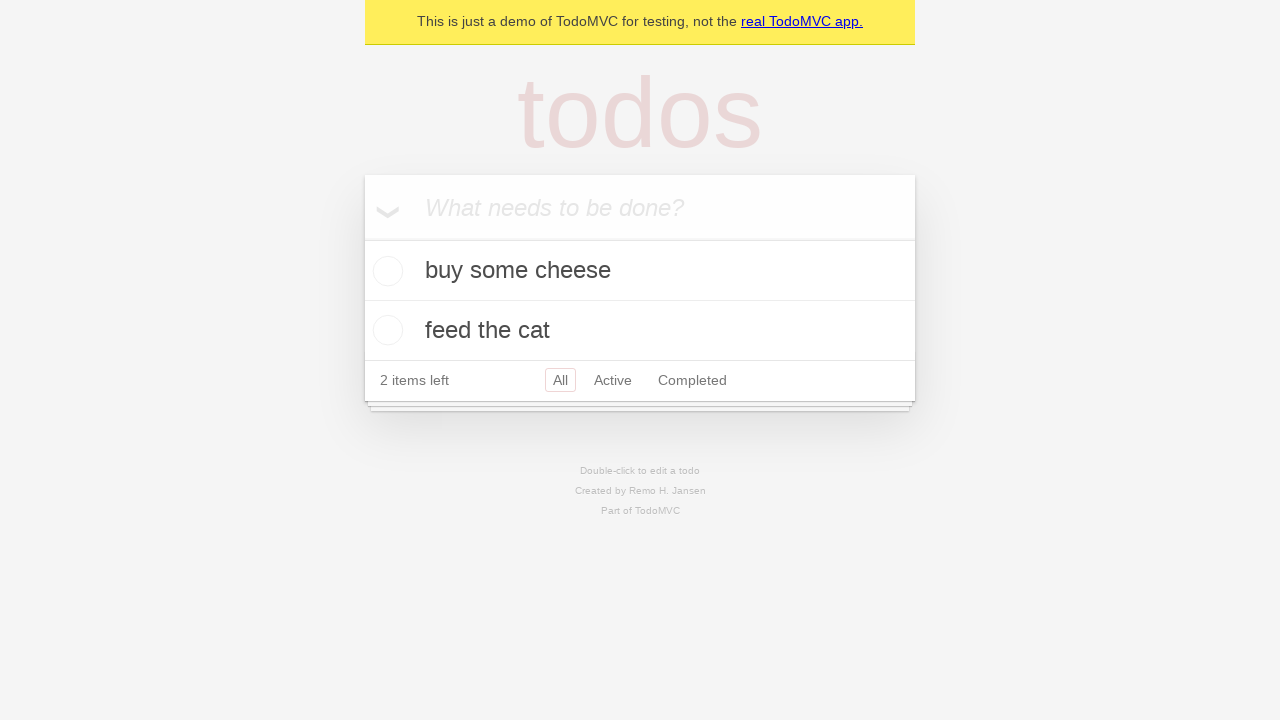

Both todo items are now visible in the list
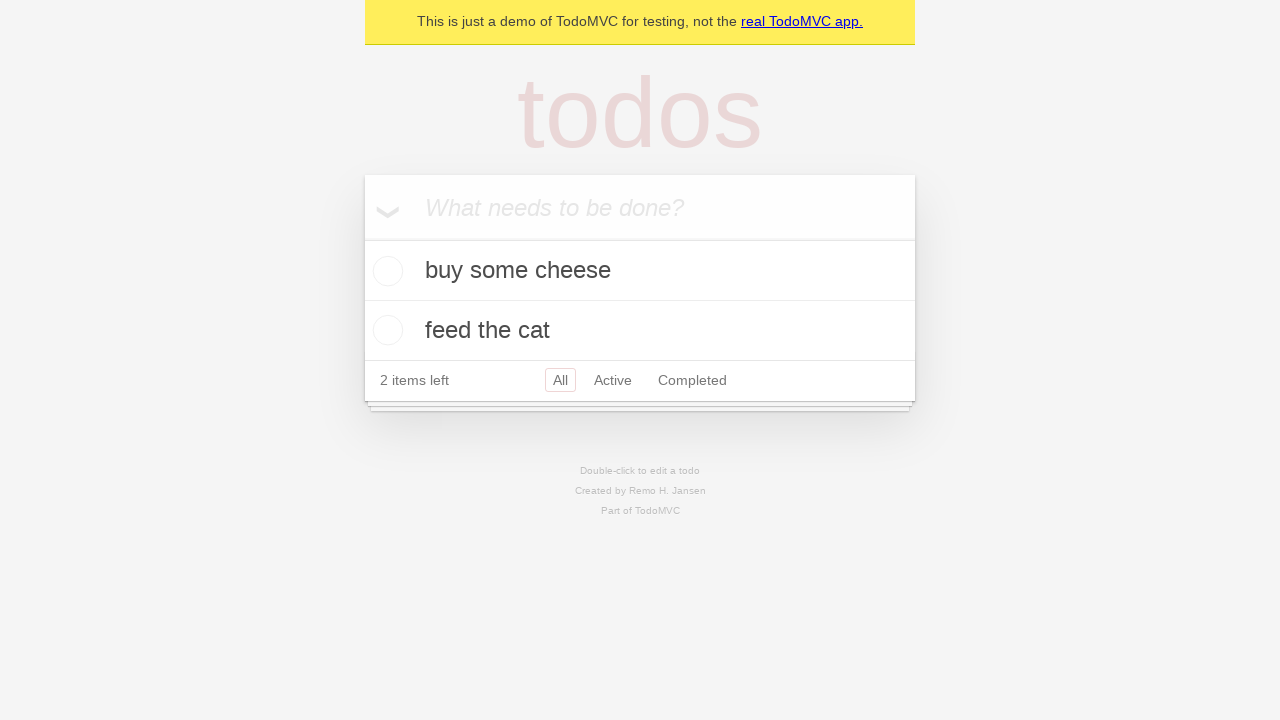

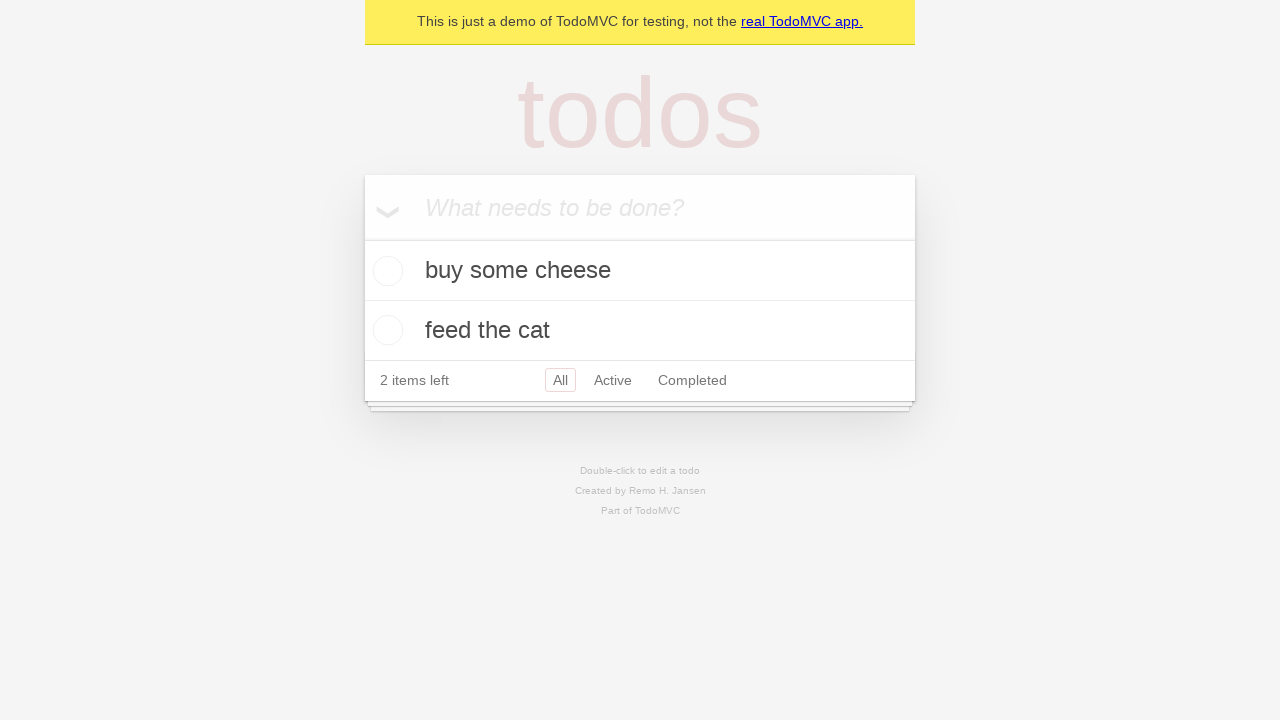